Tests the search functionality on dev.to by entering a search phrase and verifying that the top results contain the search term in either the title or snippet.

Starting URL: https://dev.to

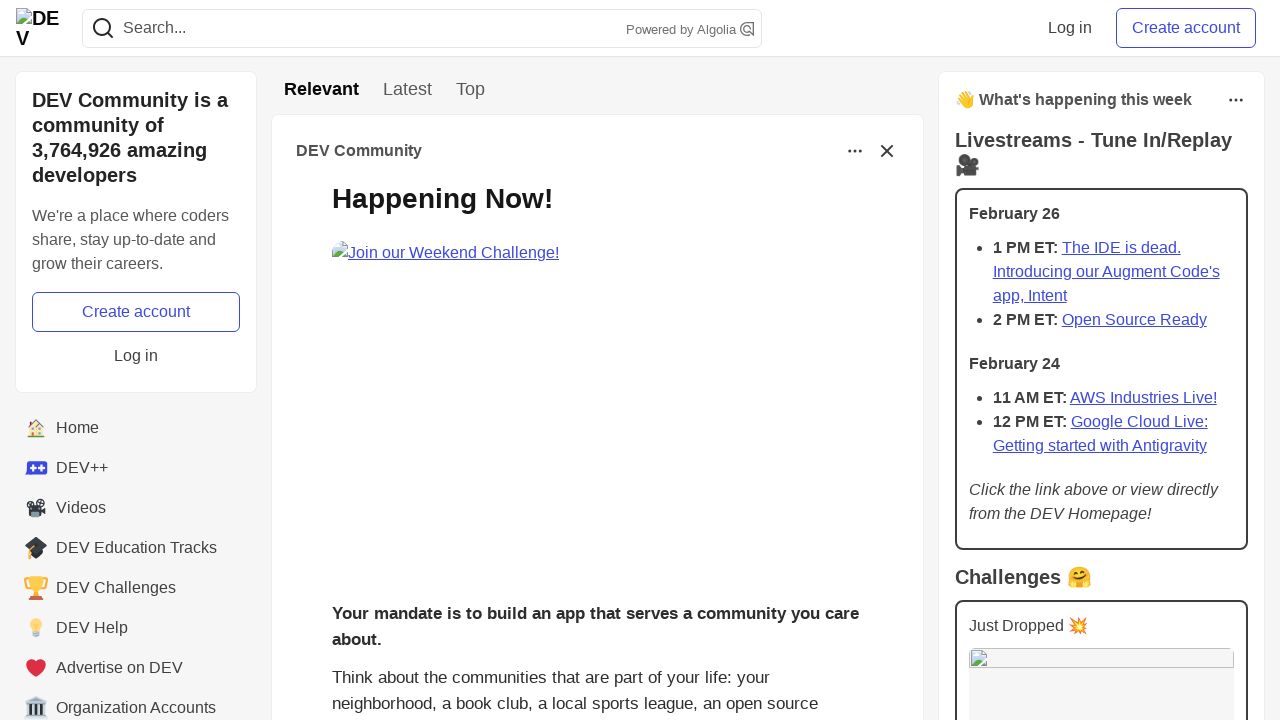

Filled search field with 'javascript' on input[name='q']
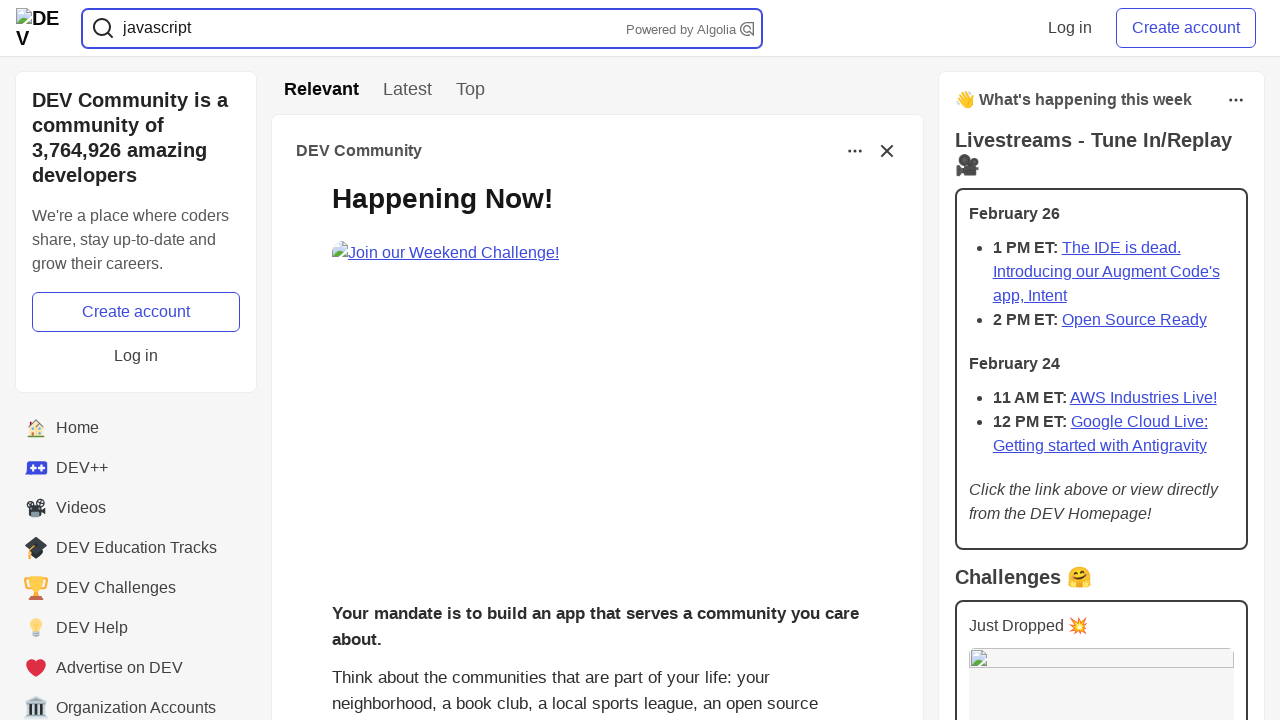

Pressed Enter to submit search on input[name='q']
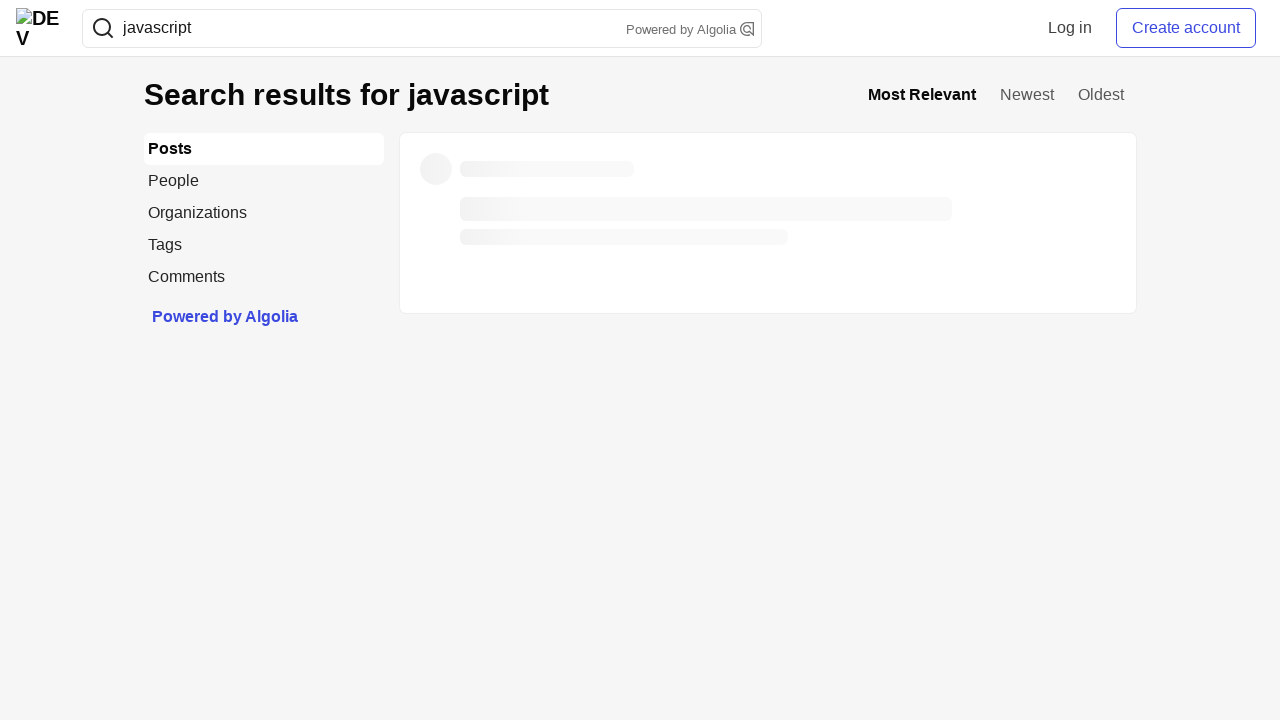

Story titles loaded in search results
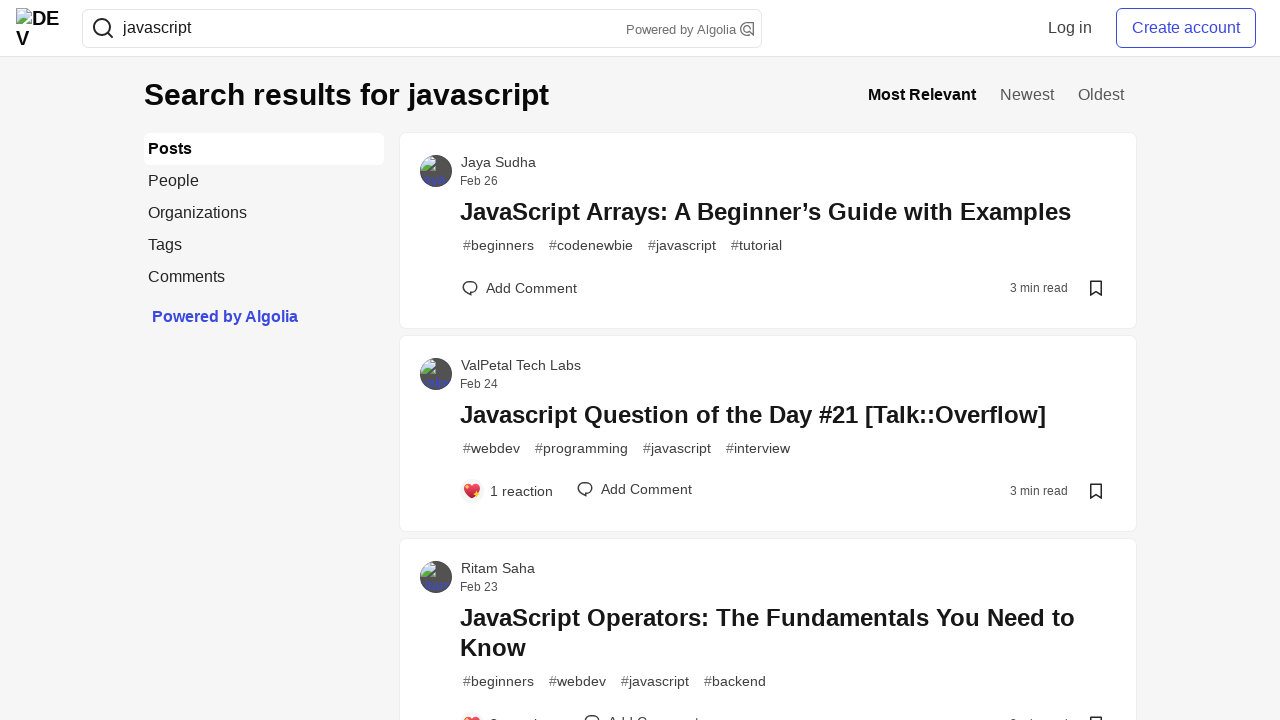

Search results fully loaded (substories marked as loaded)
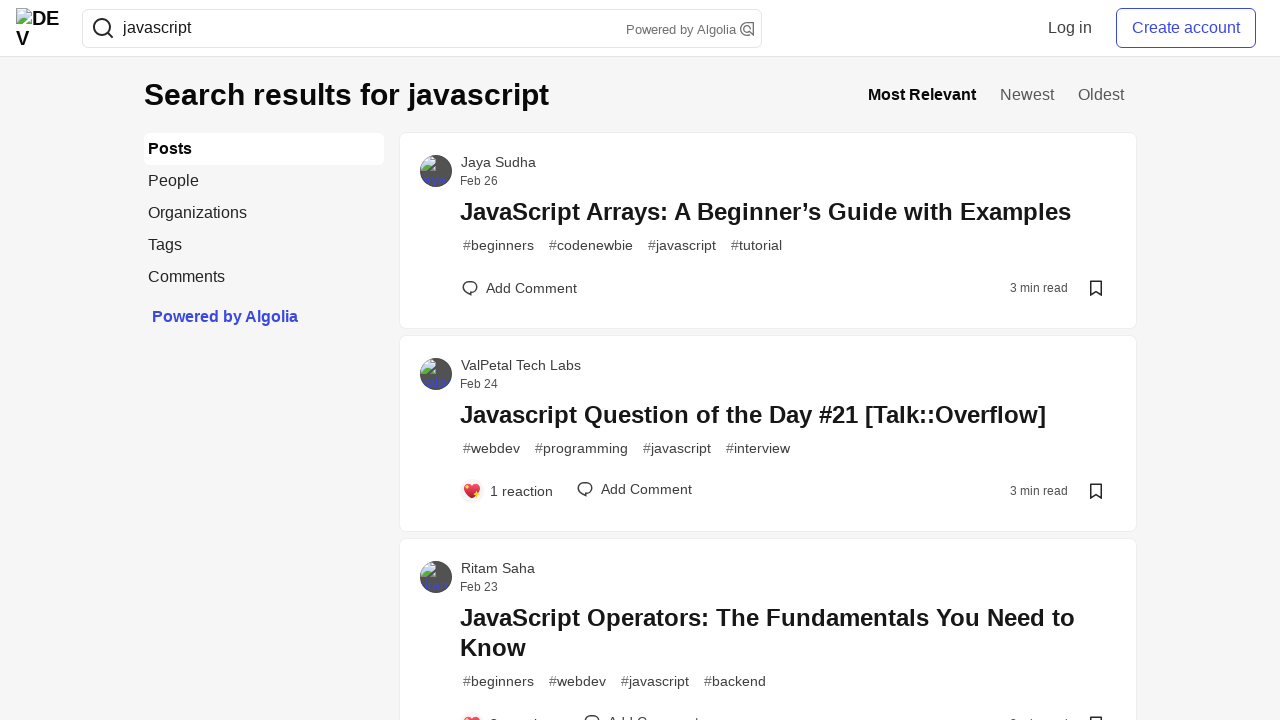

Retrieved 60 total posts from search results
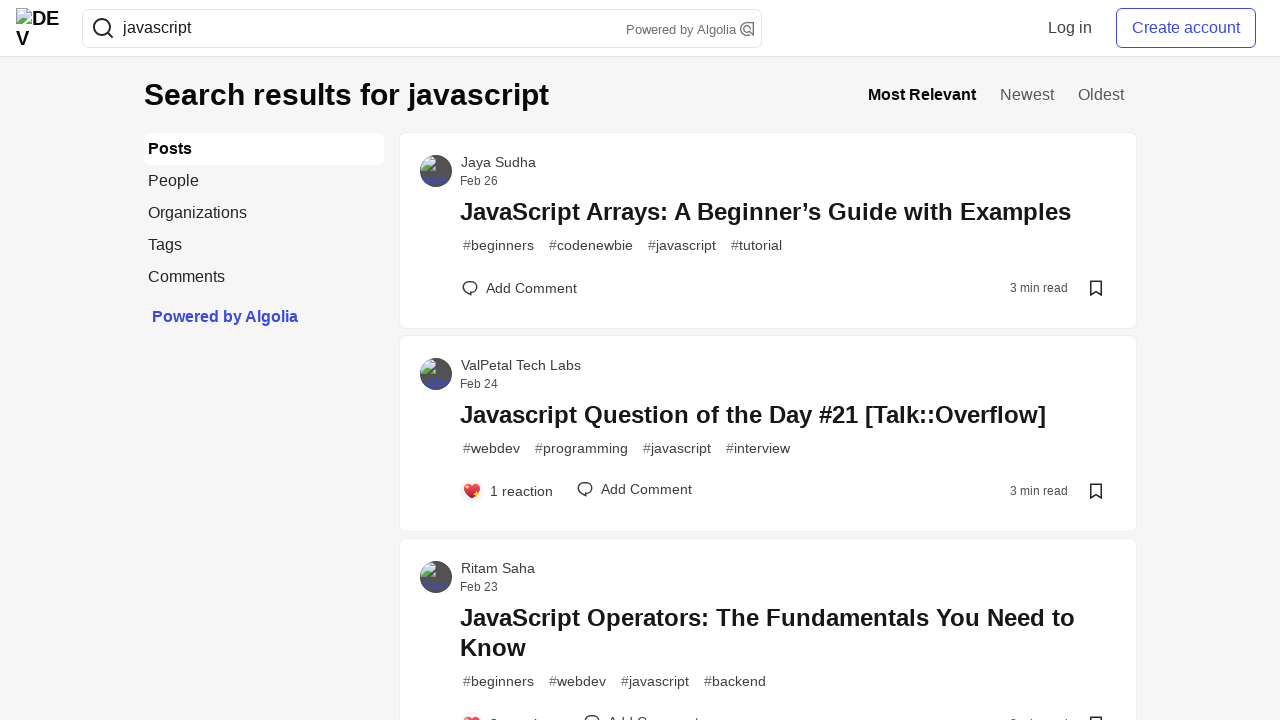

Retrieved title for post 1: 
                  javascript arrays: a beginner’s...
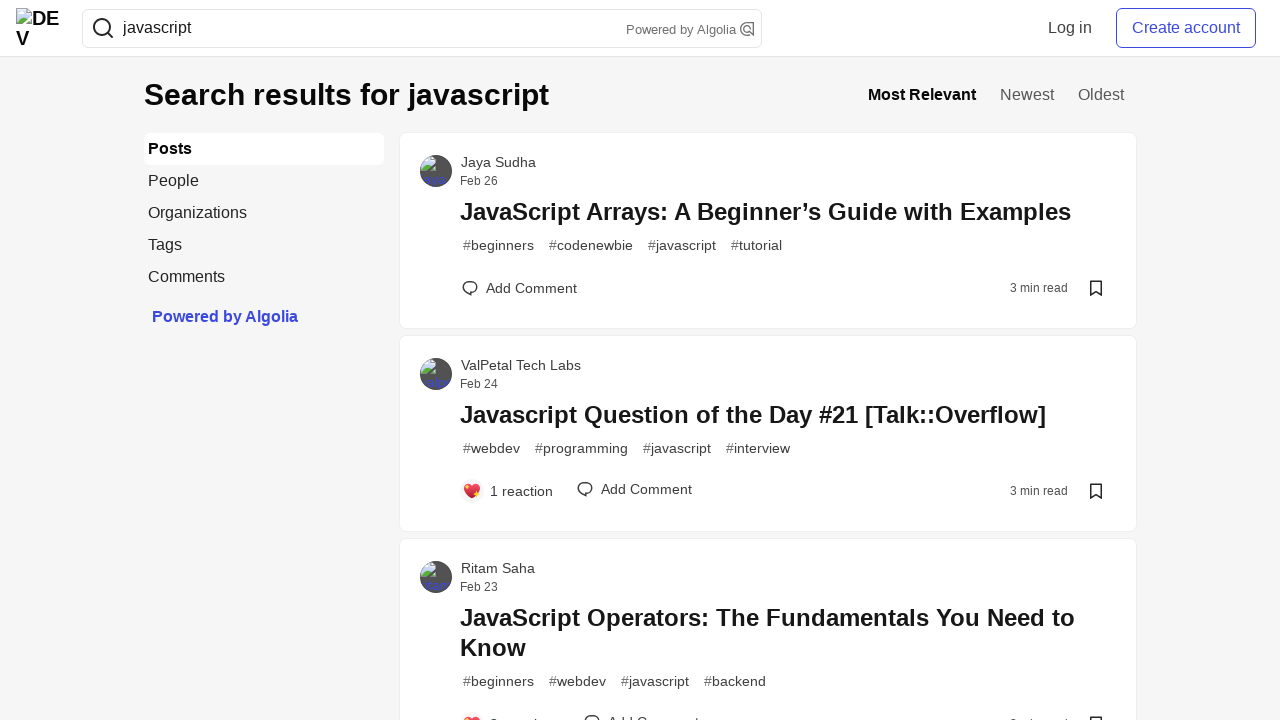

Post 1 contains 'javascript' in title - verification passed
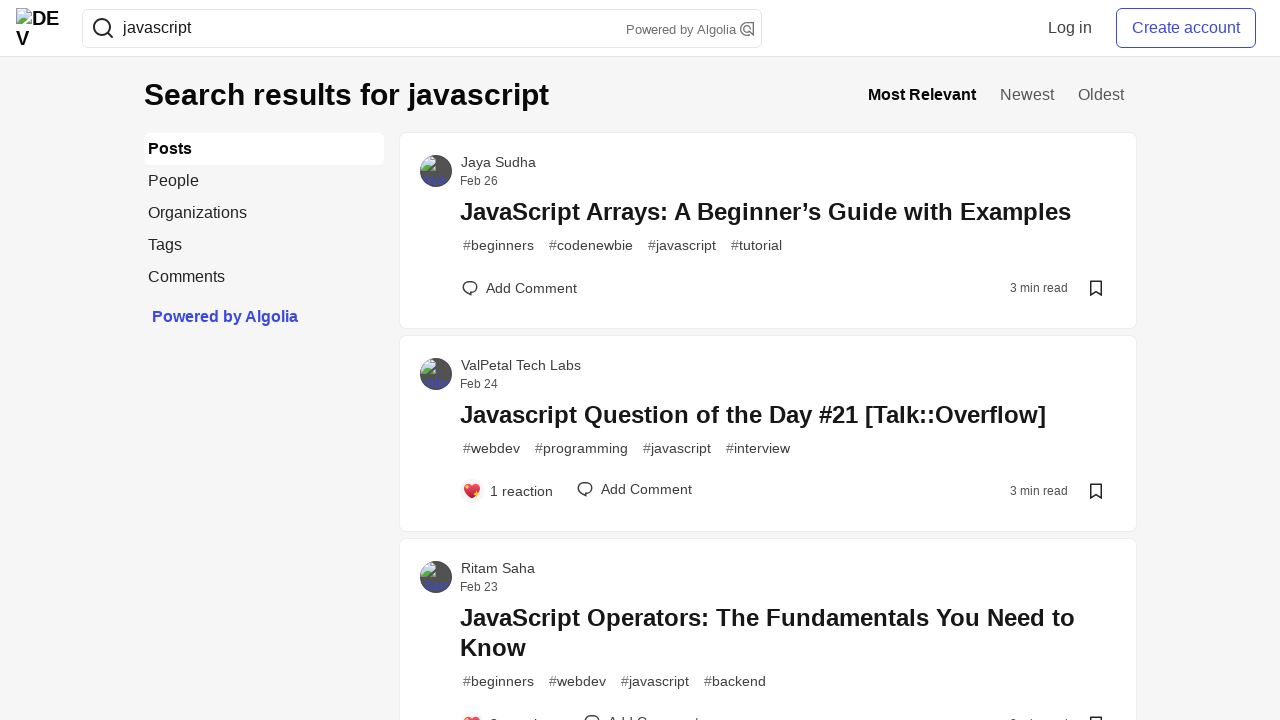

Retrieved title for post 2: 
                  javascript question of the day ...
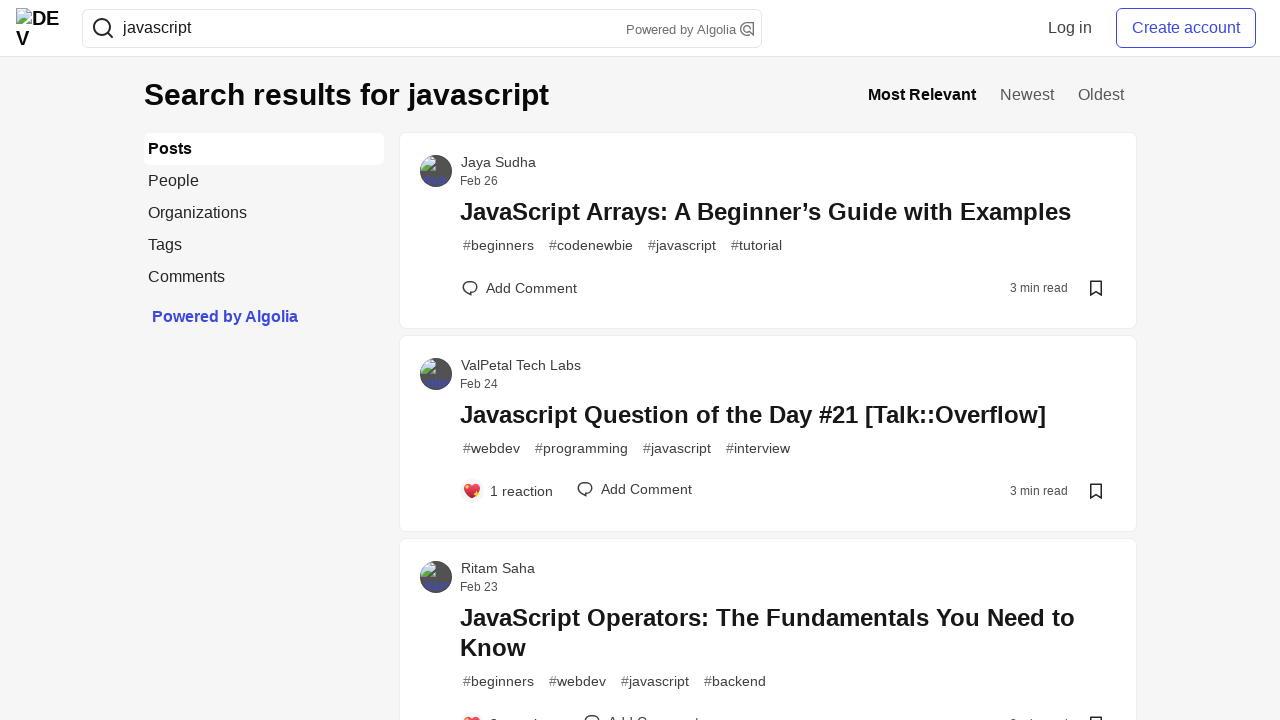

Post 2 contains 'javascript' in title - verification passed
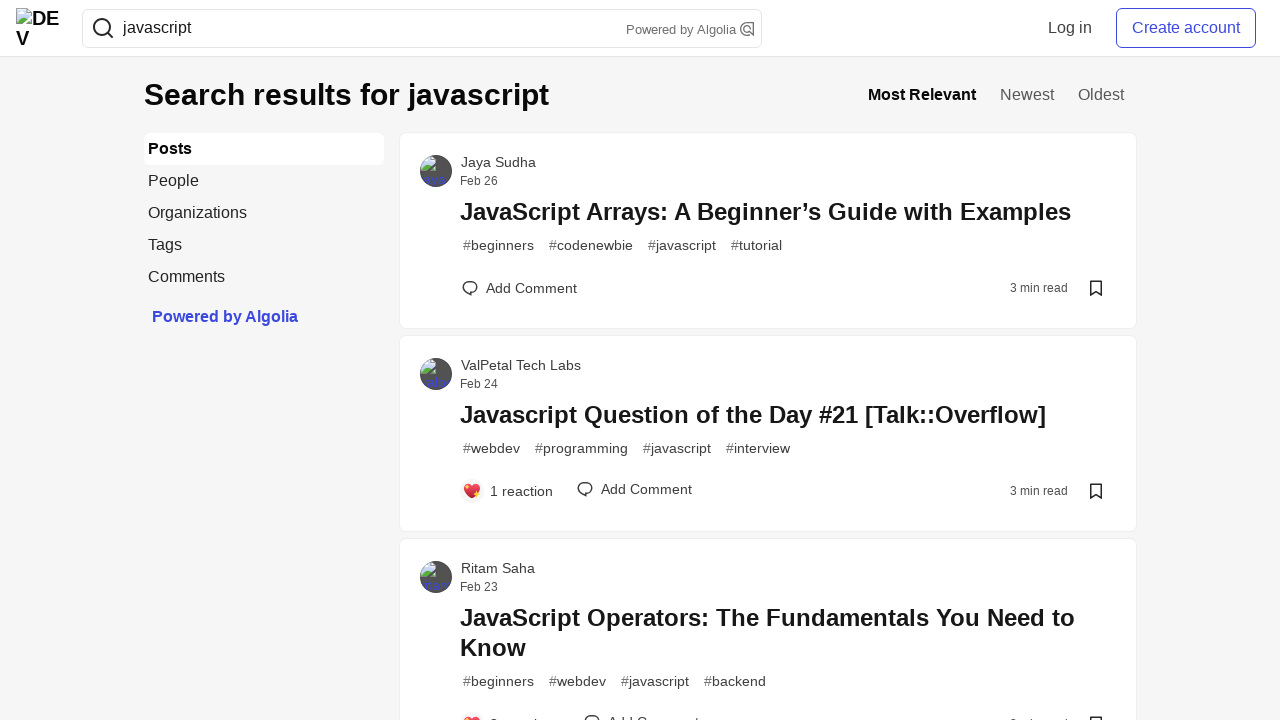

Retrieved title for post 3: 
                  javascript operators: the funda...
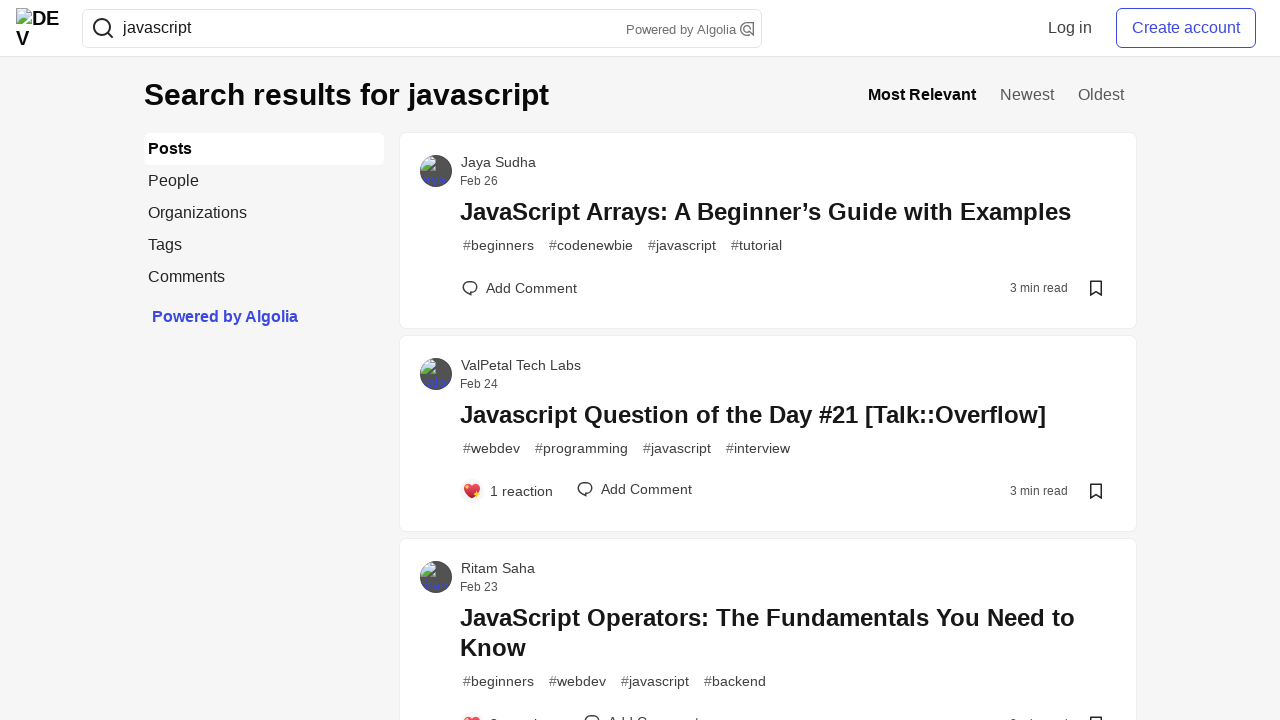

Post 3 contains 'javascript' in title - verification passed
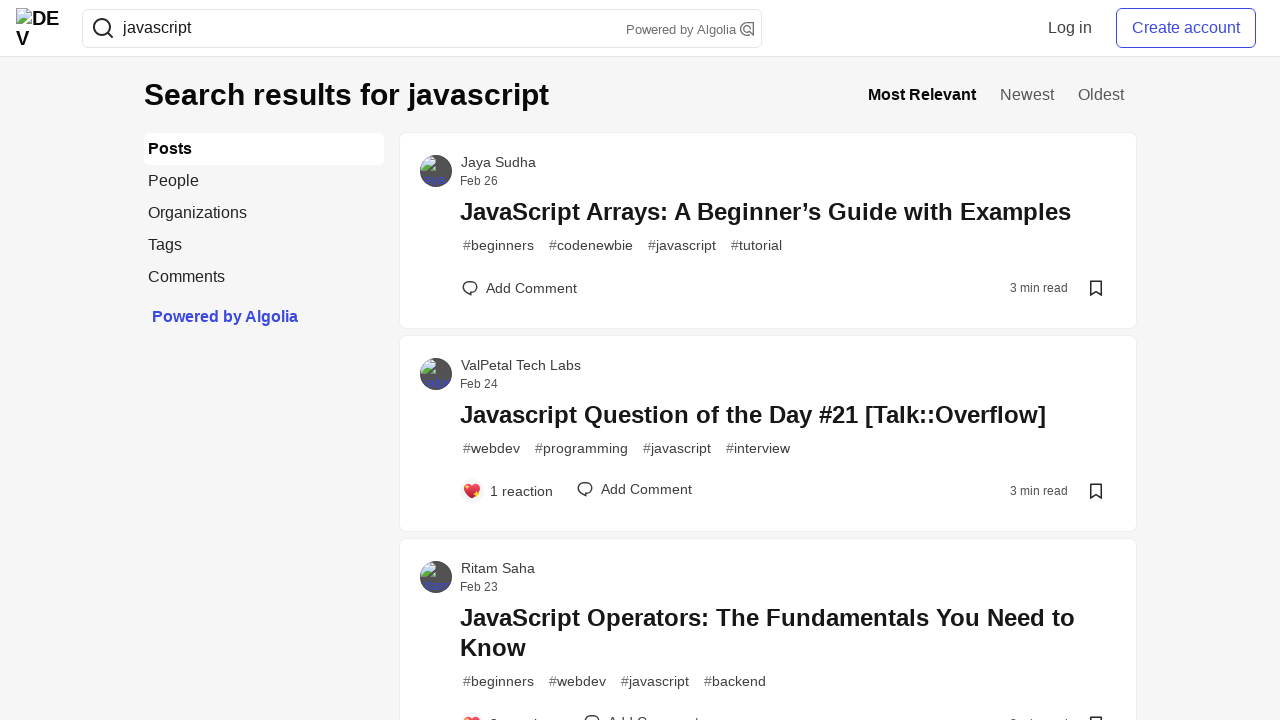

Retrieved title for post 4: 
                  javascript conditional statemen...
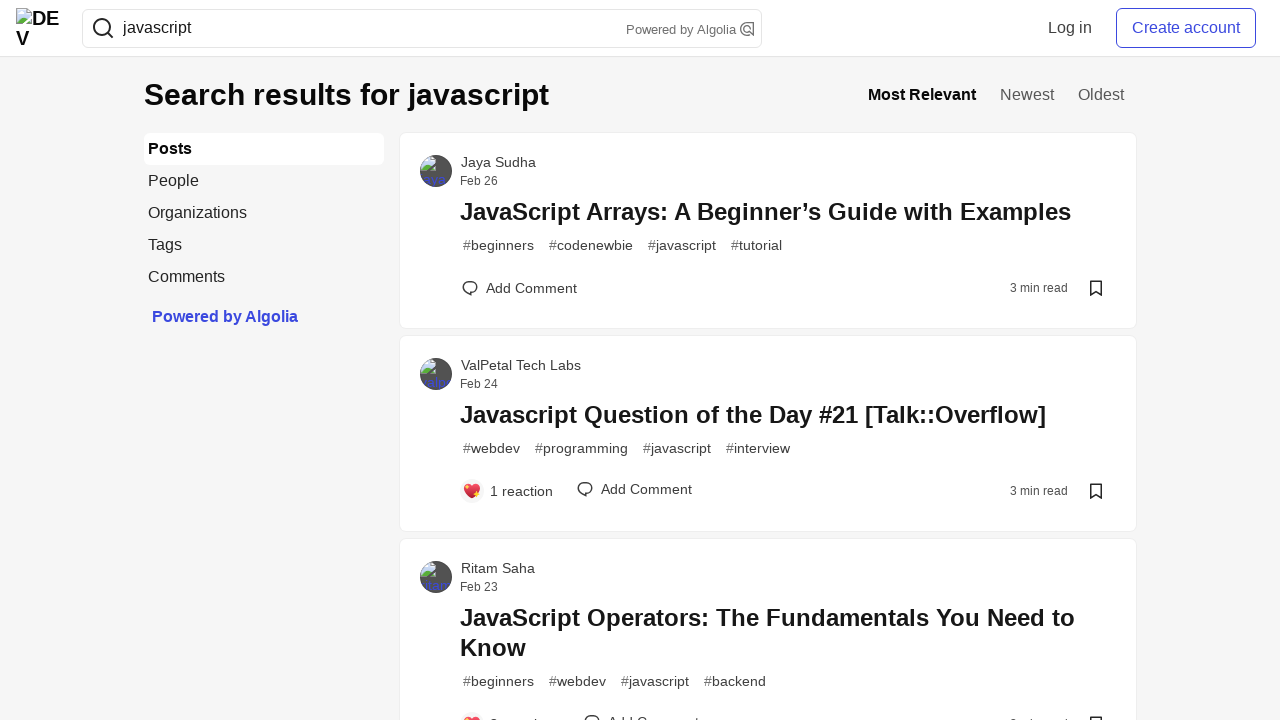

Post 4 contains 'javascript' in title - verification passed
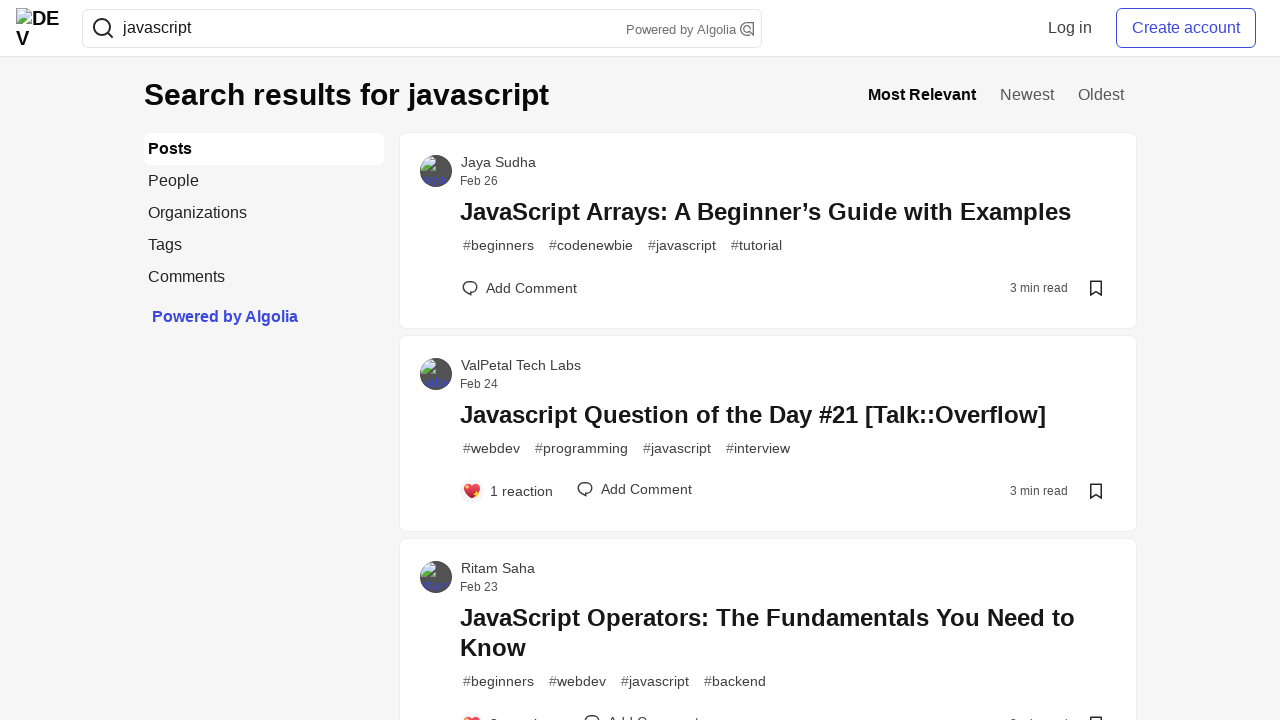

Retrieved title for post 5: 
                  javascript basics: ternary oper...
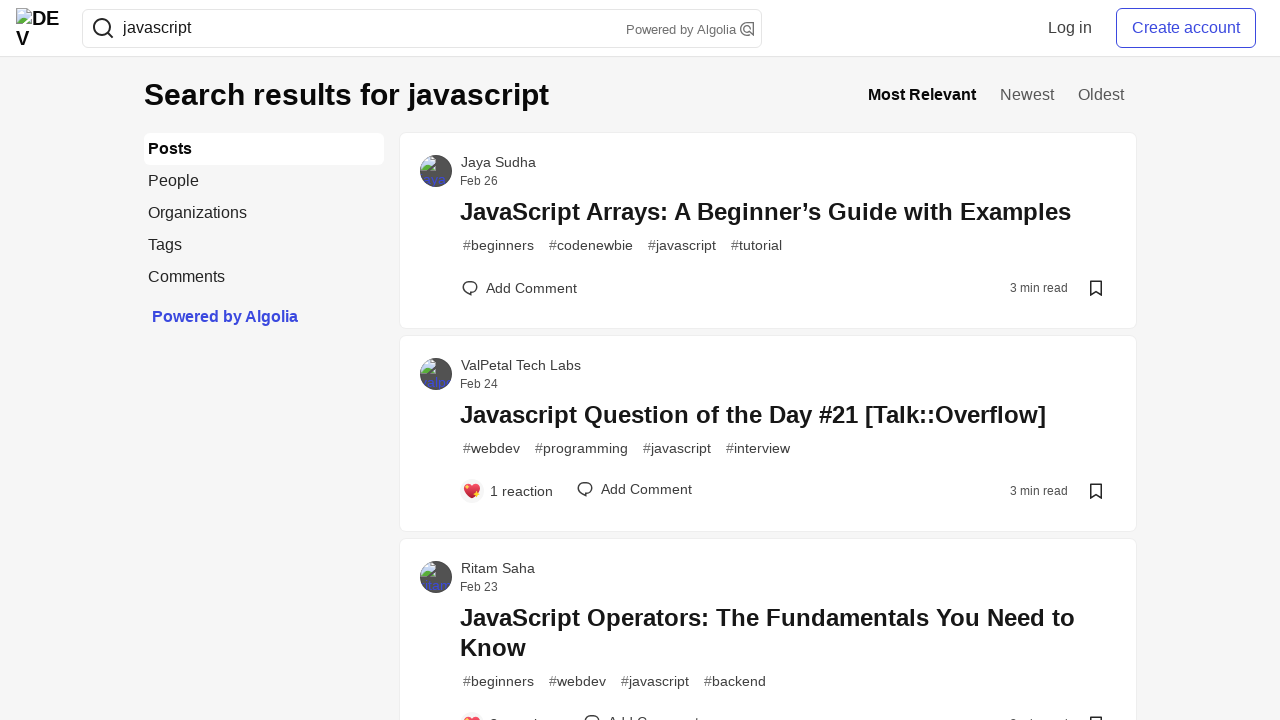

Post 5 contains 'javascript' in title - verification passed
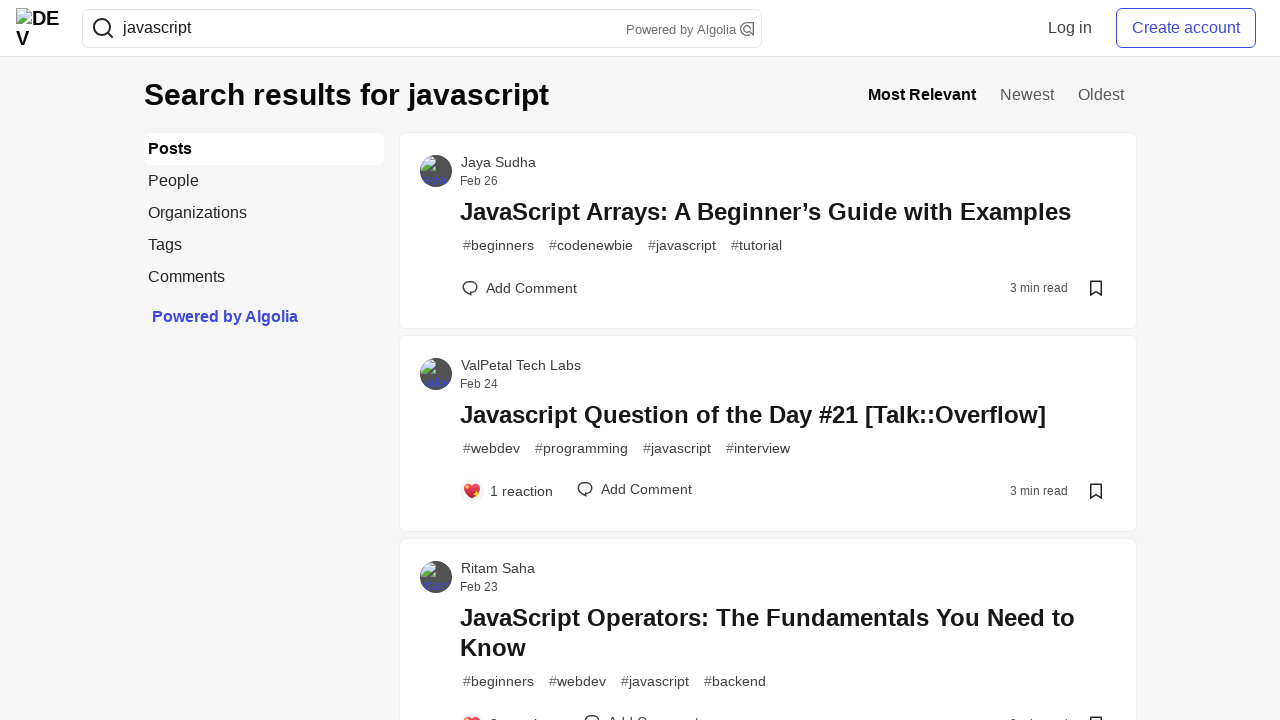

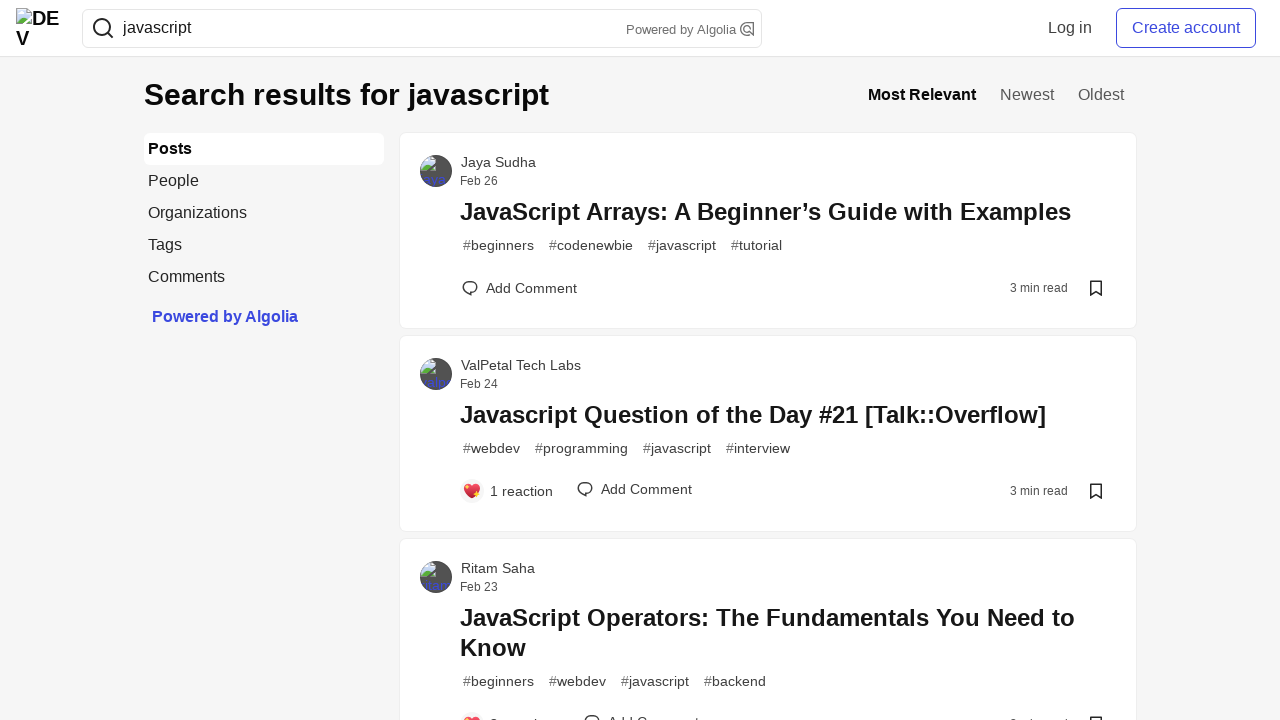